Demonstrates browser zoom level manipulation using JavaScript execution on a demo e-commerce site by changing the zoom to 50% and then 80%.

Starting URL: https://demo.nopcommerce.com/

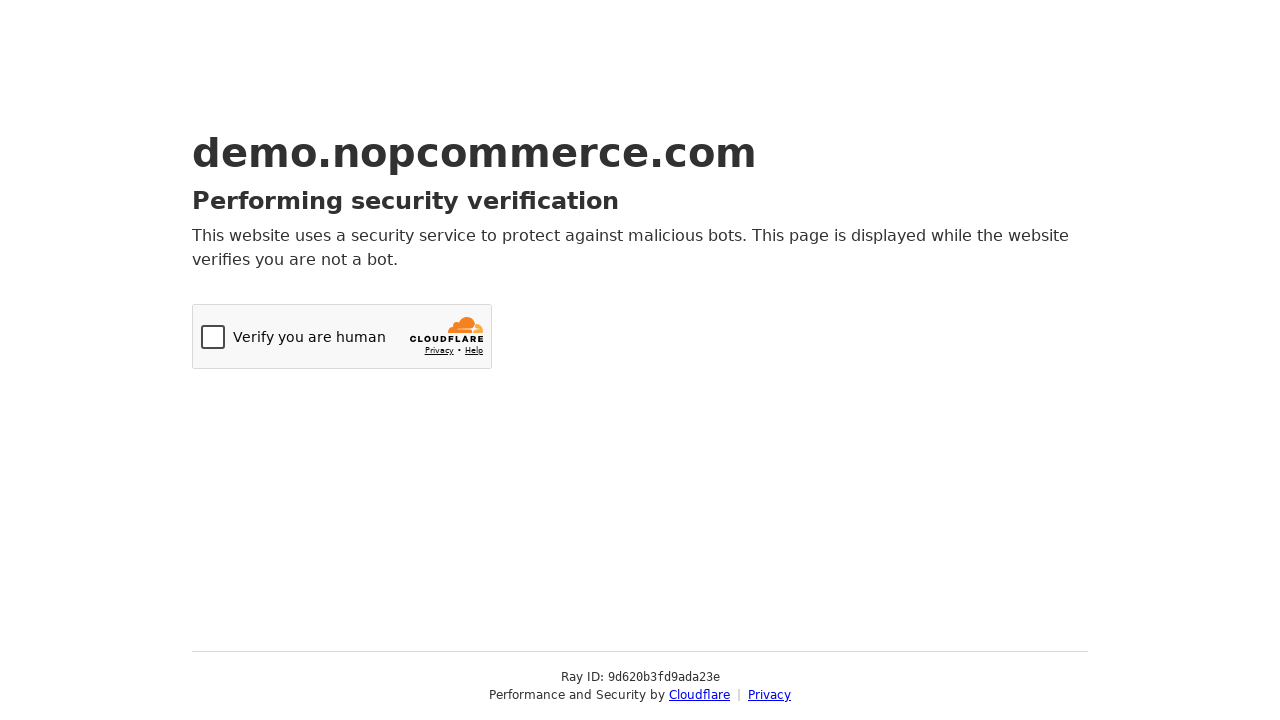

Waited 2 seconds before zoom operations
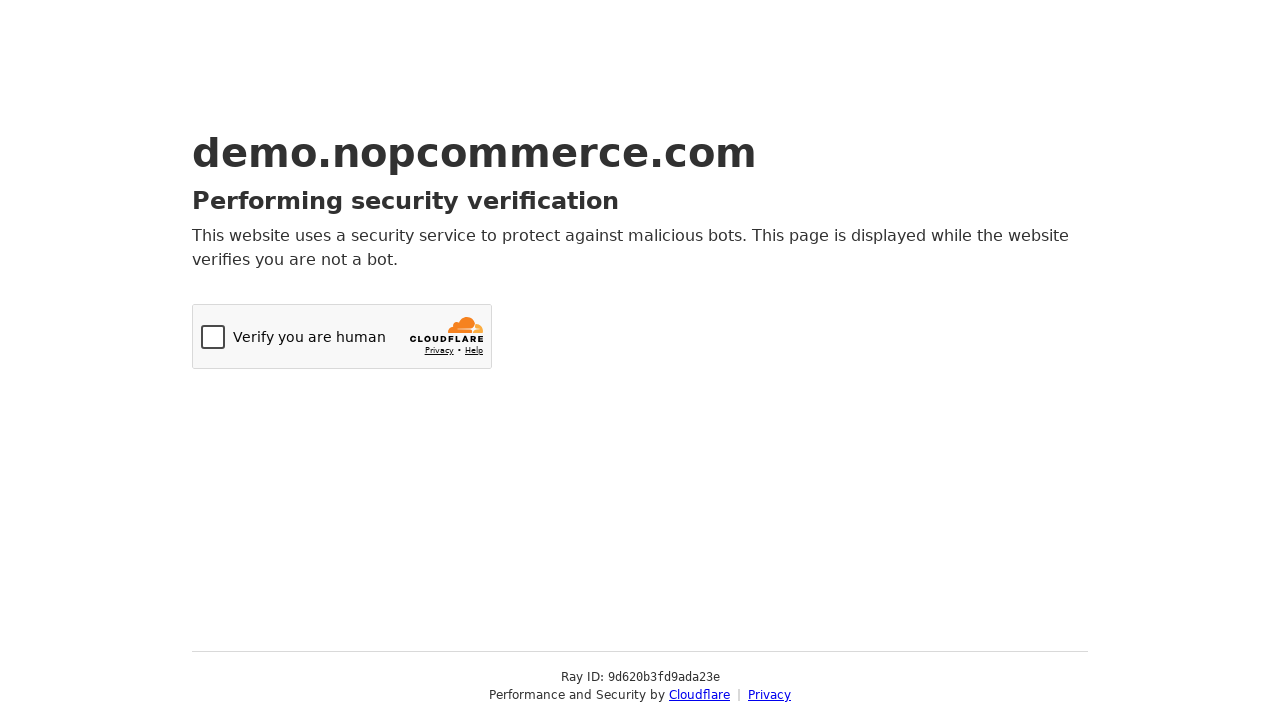

Set browser zoom level to 50% using JavaScript
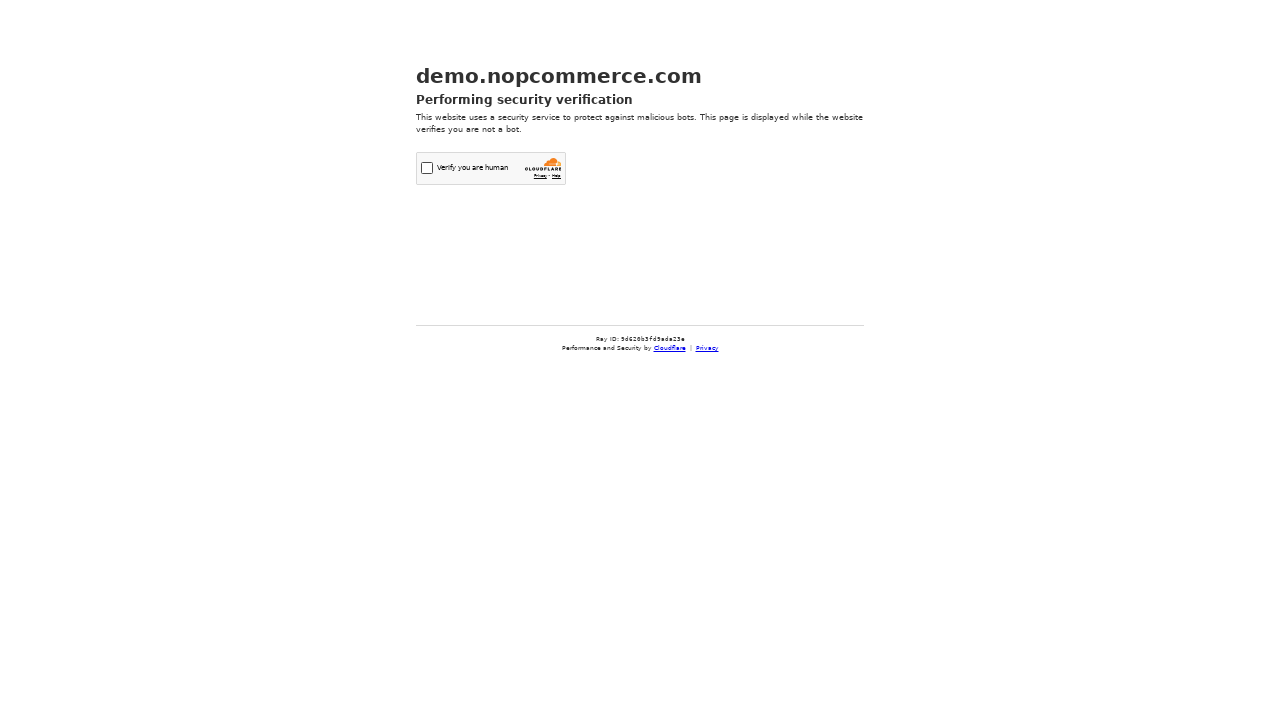

Waited 2 seconds to observe 50% zoom effect
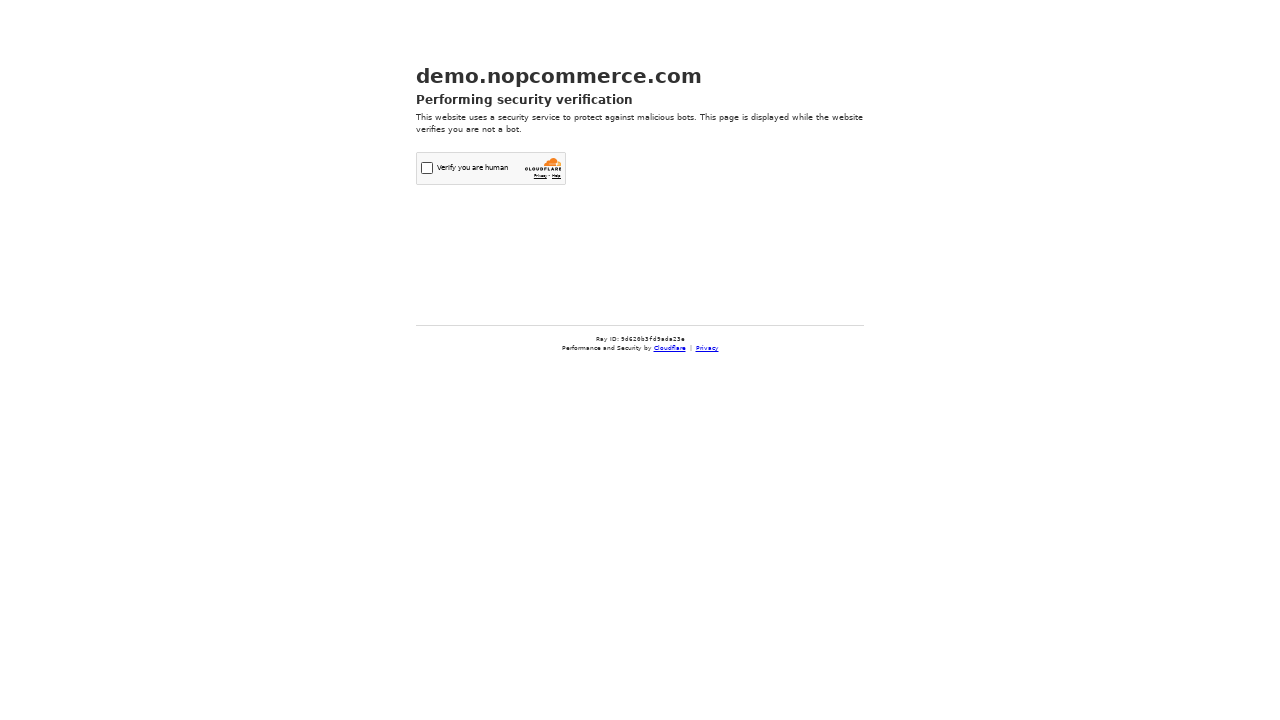

Set browser zoom level to 80% using JavaScript
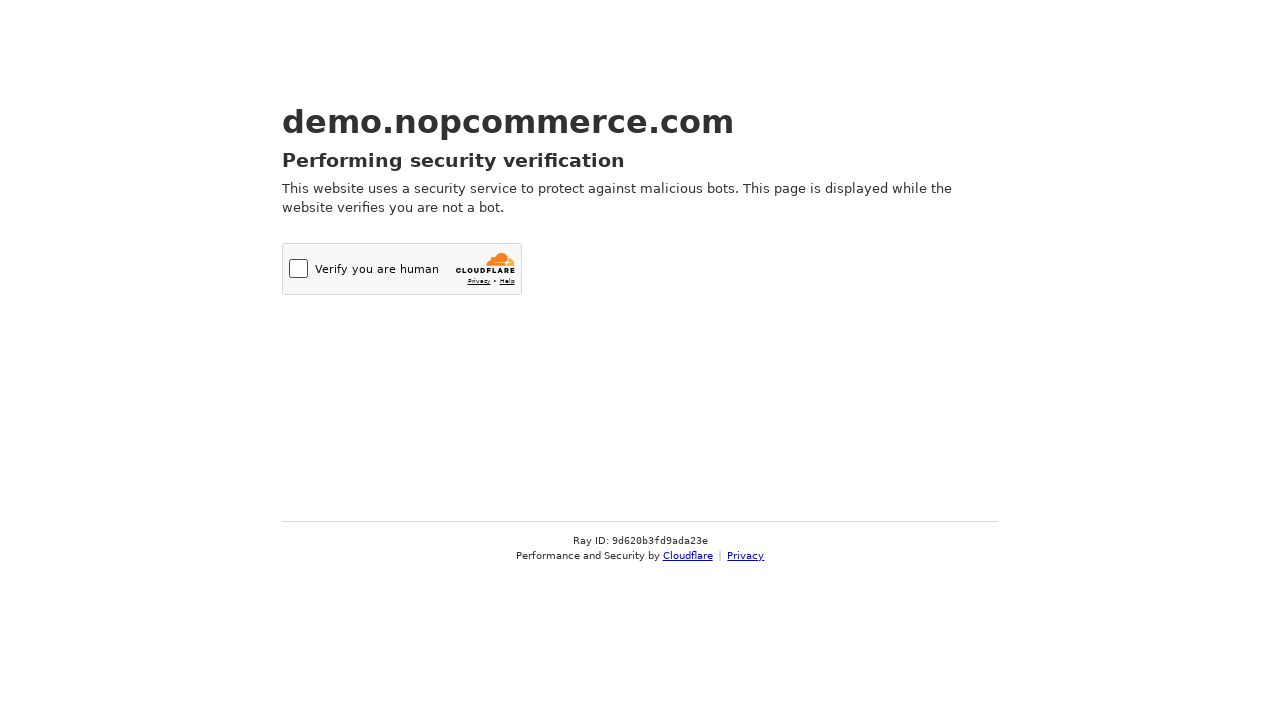

Waited 2 seconds to observe final 80% zoom effect
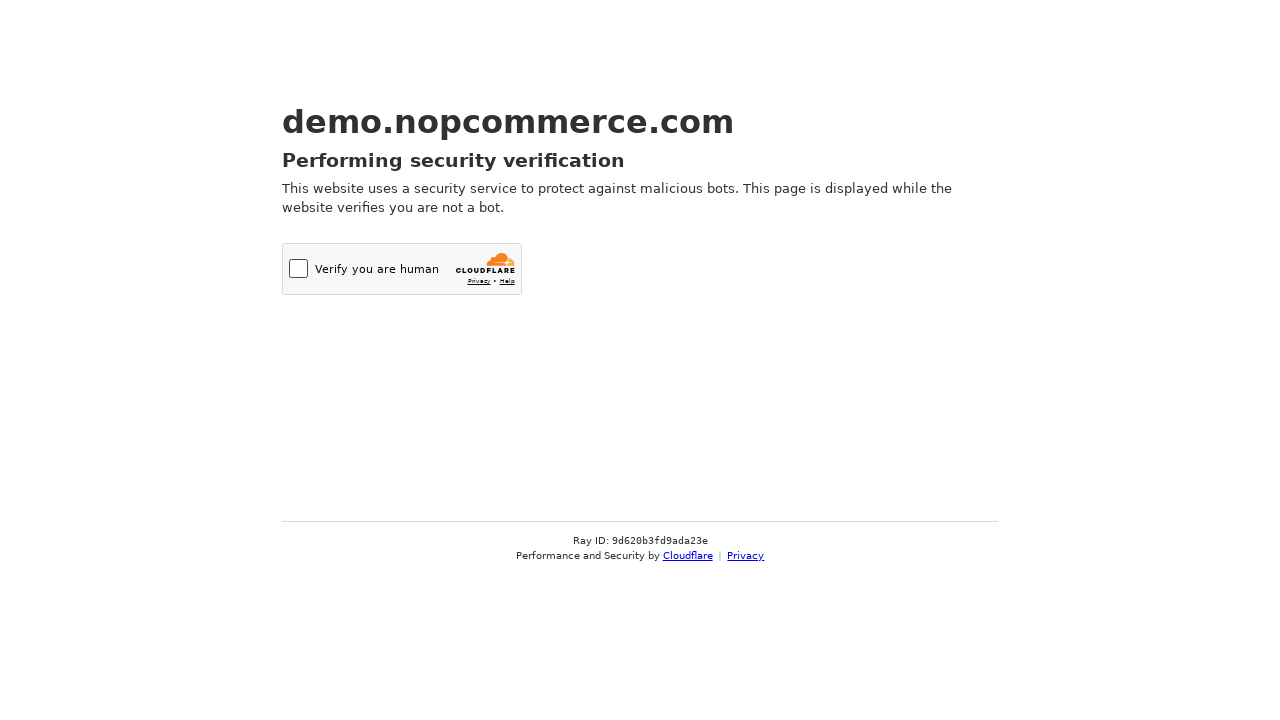

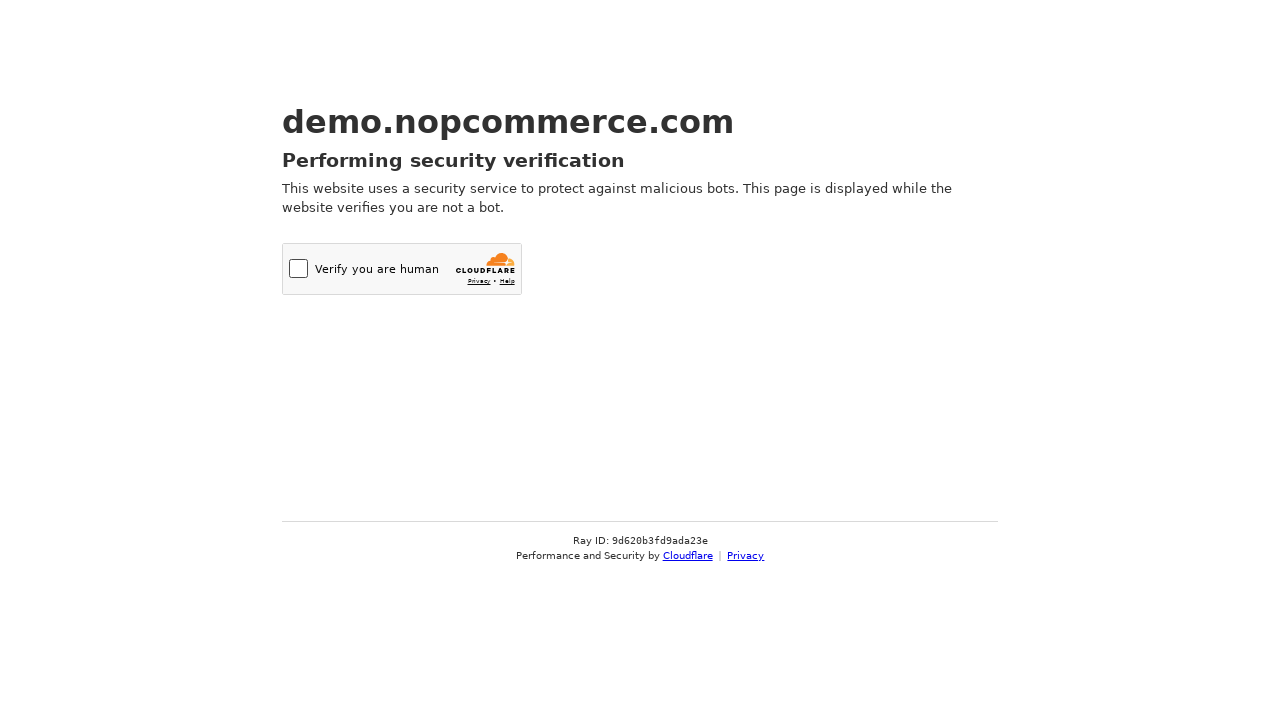